Clicks Team menu and verifies team member names using array comparison

Starting URL: http://www.99-bottles-of-beer.net/

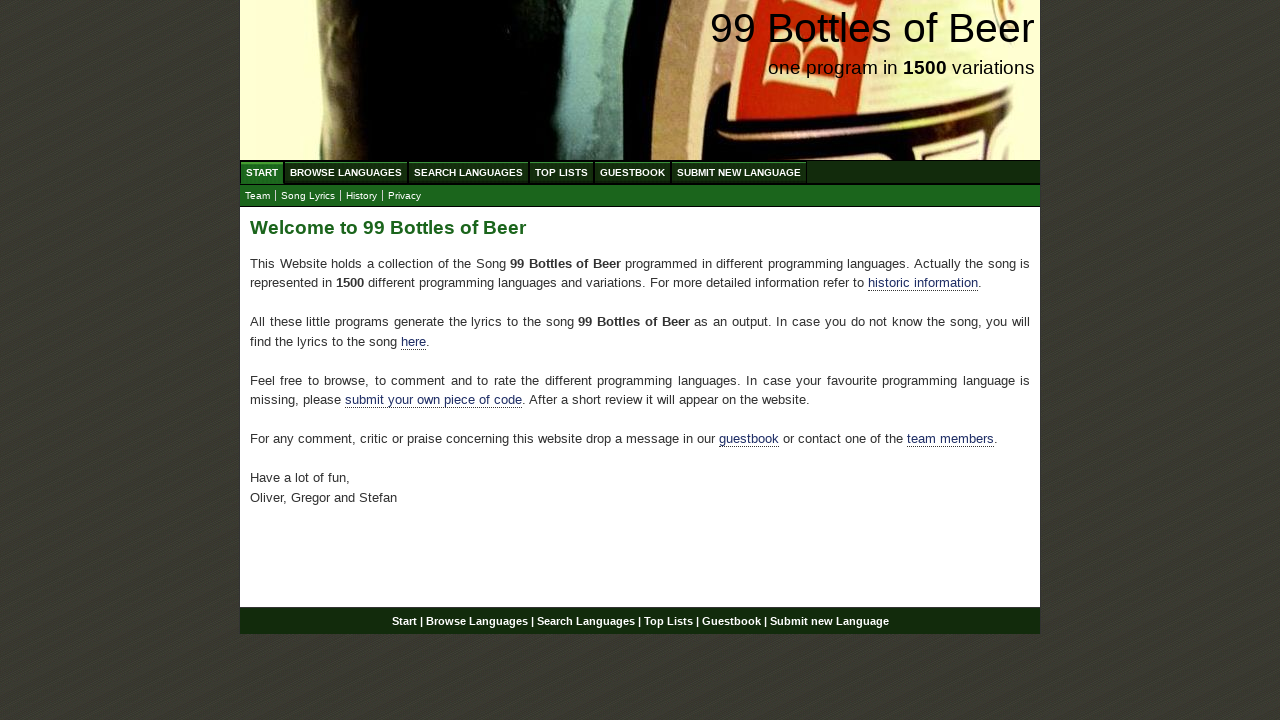

Clicked Team menu link at (258, 196) on xpath=//ul[@id='submenu']/li/a[@href='team.html']
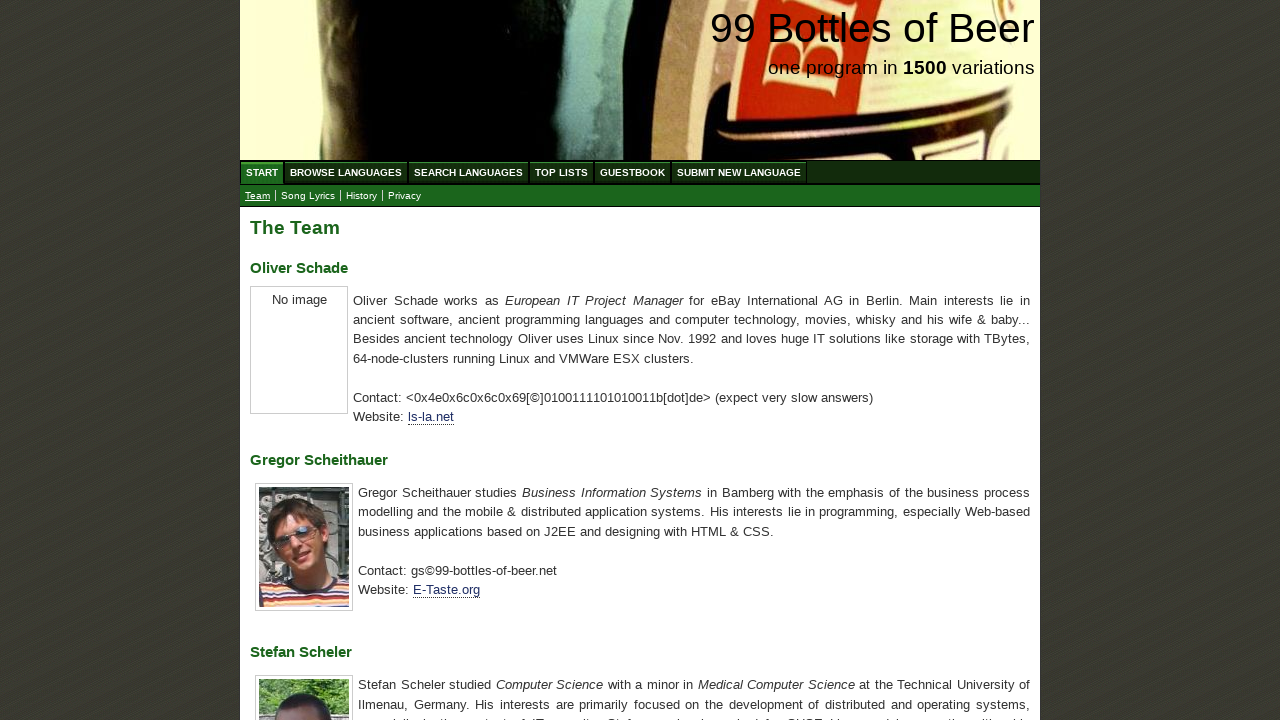

First team member name element loaded
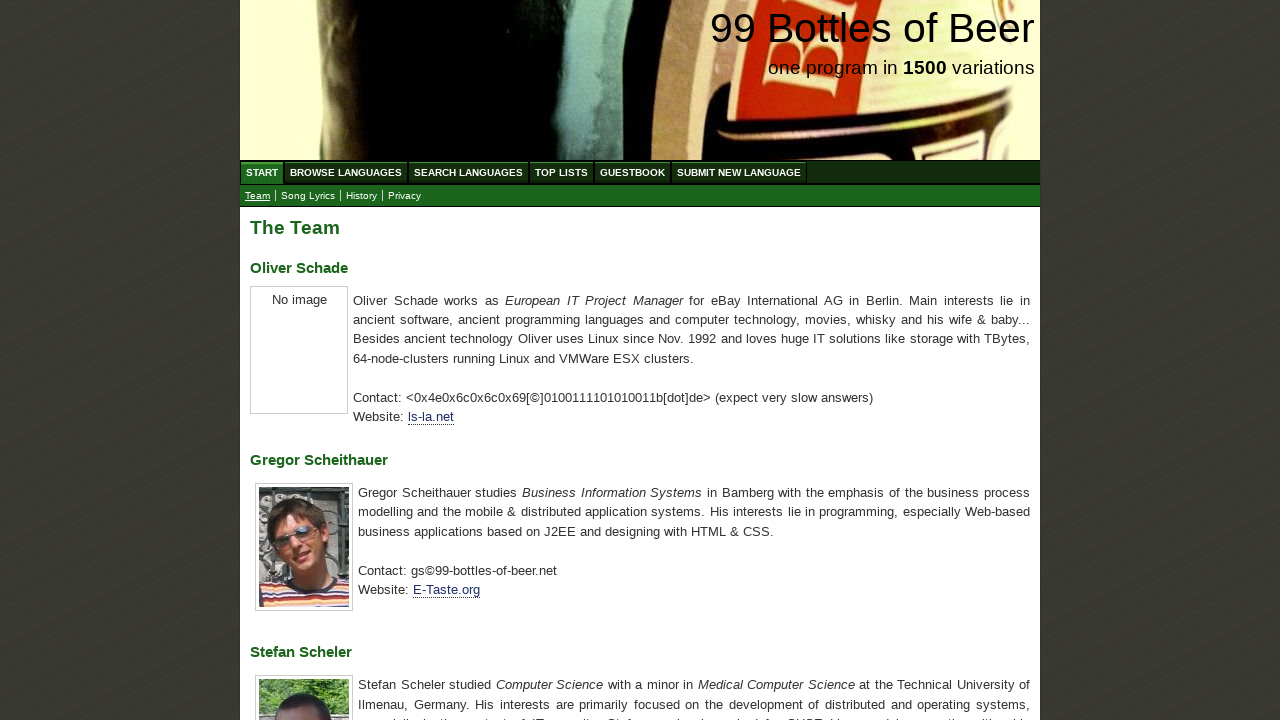

Second team member name element loaded
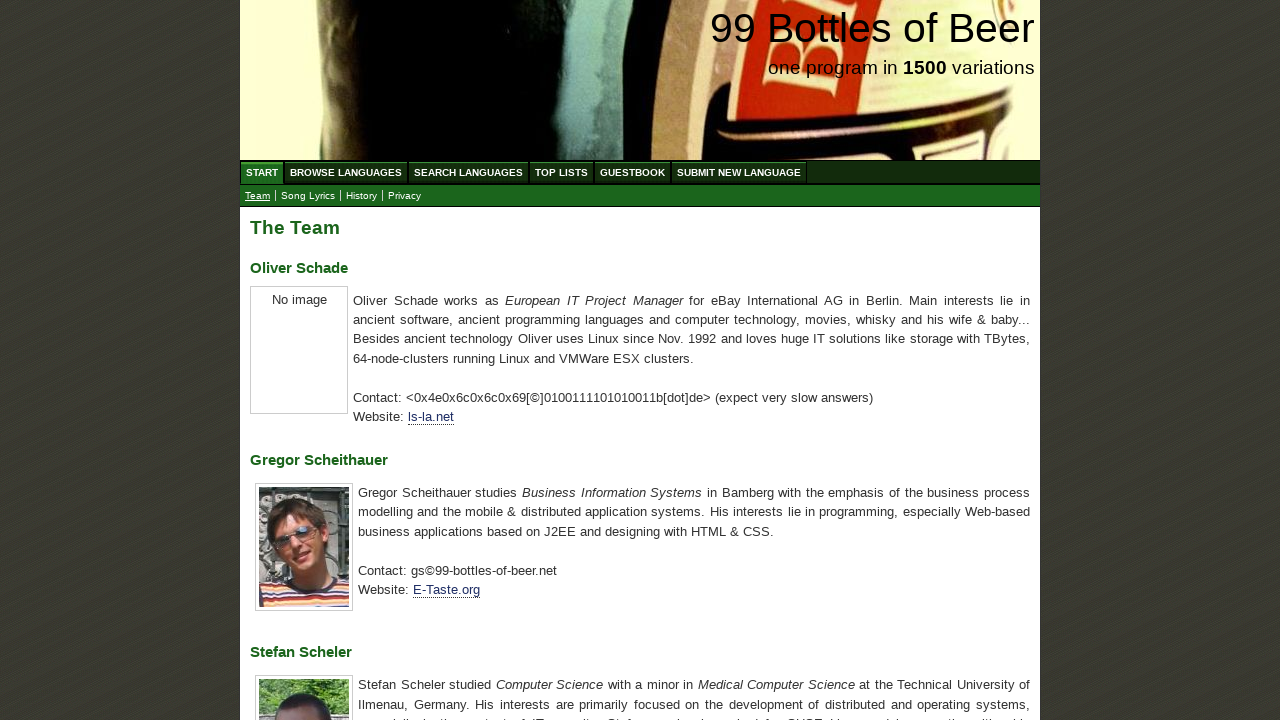

Third team member name element loaded
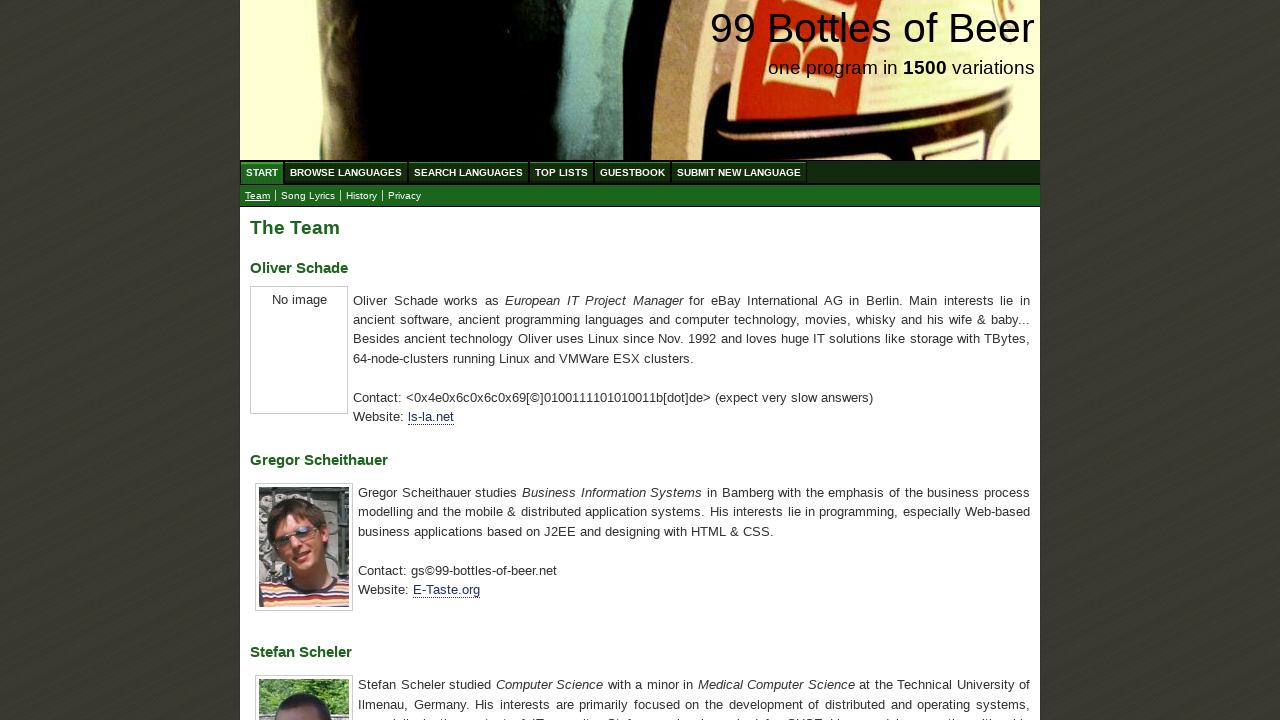

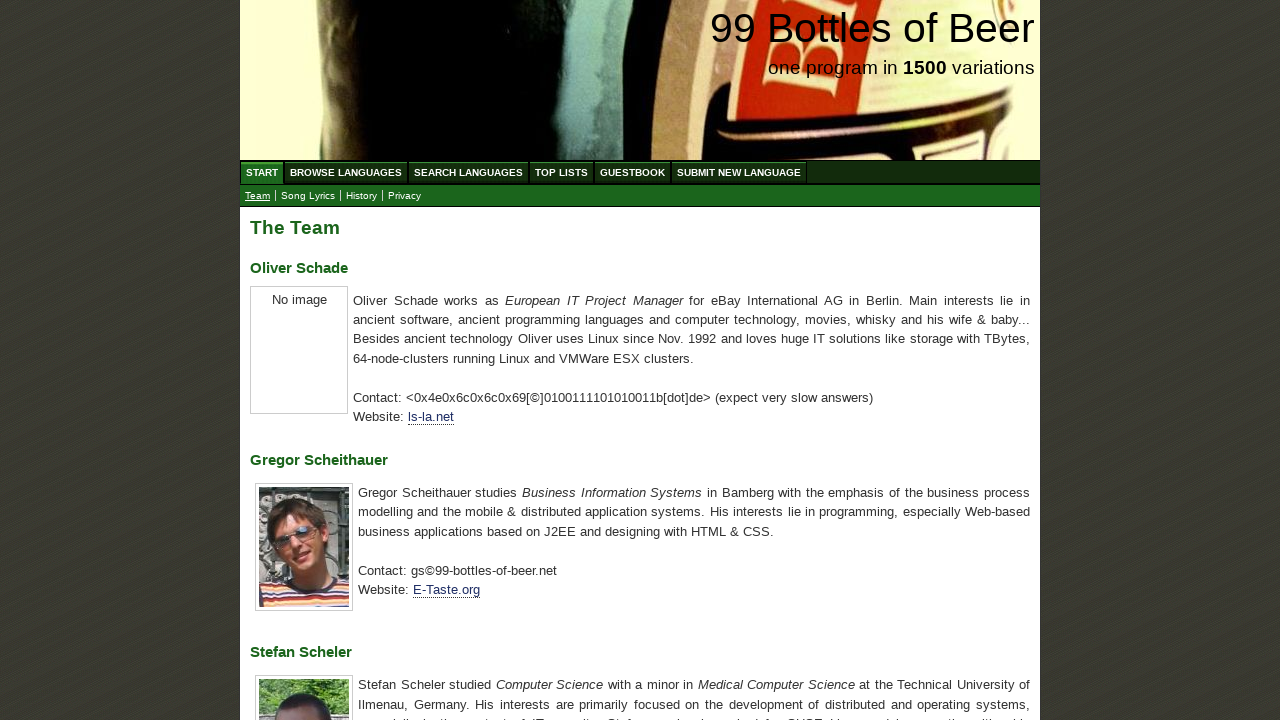